Tests popup window handling by clicking a link to open a popup, switching to the new window to read content, closing it, then returning to the parent window and filling a text area.

Starting URL: https://omayo.blogspot.com/

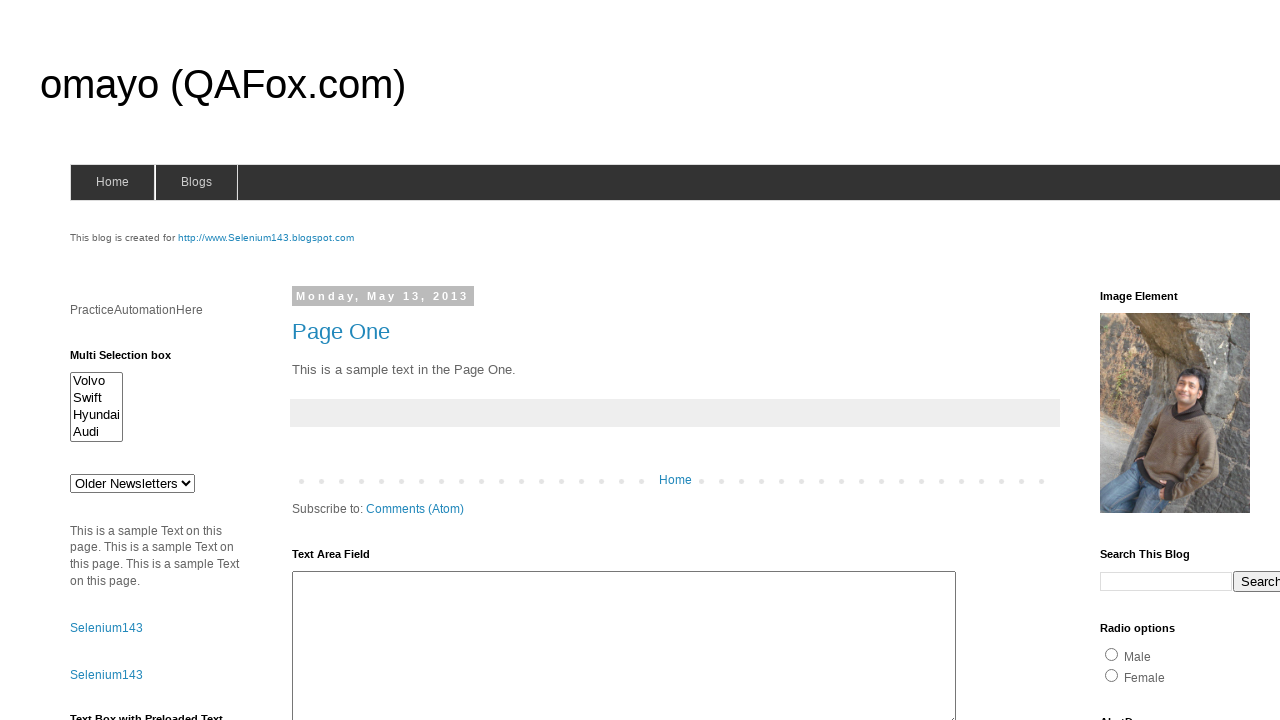

Clicked 'Open a popup window' link to trigger popup at (132, 360) on text=Open a popup window
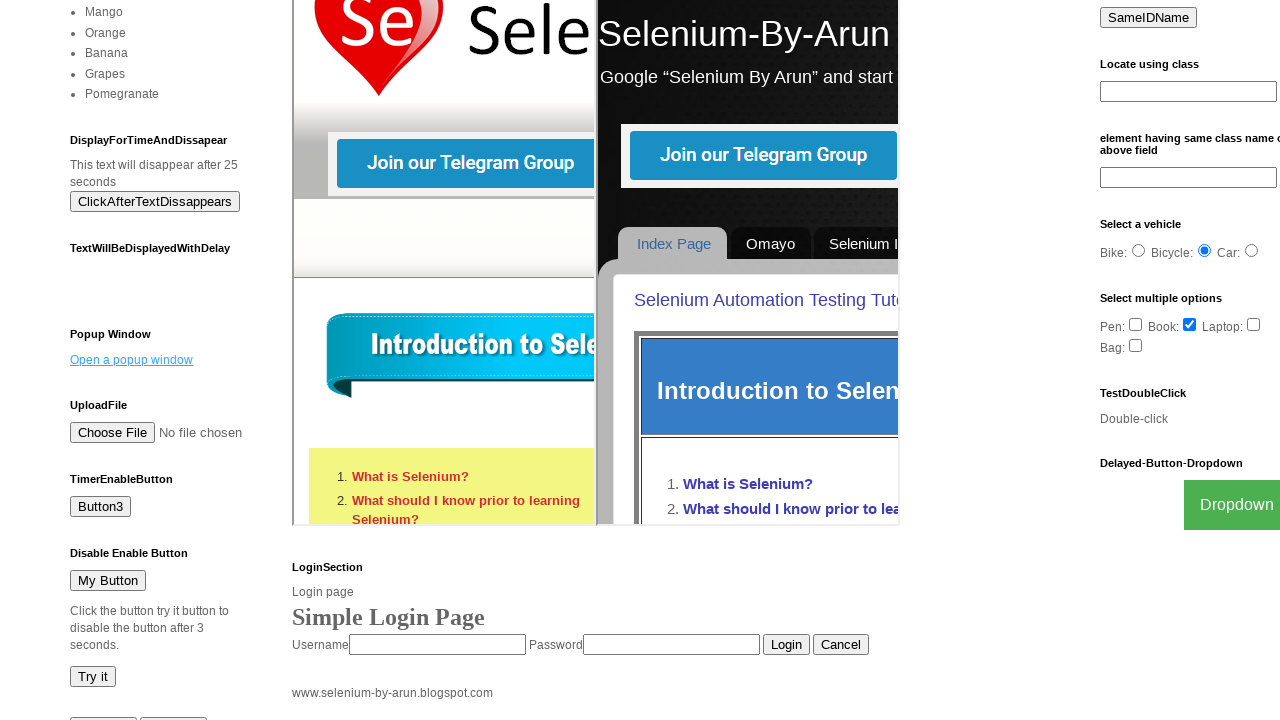

Popup window opened and captured
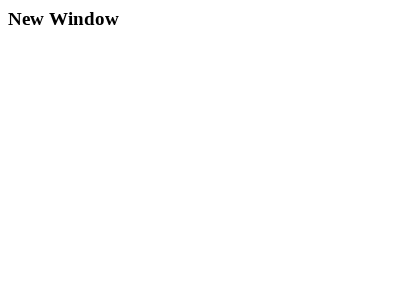

Waited for popup content to load
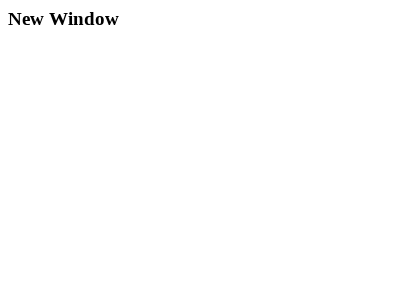

Read text from popup: 'New Window'
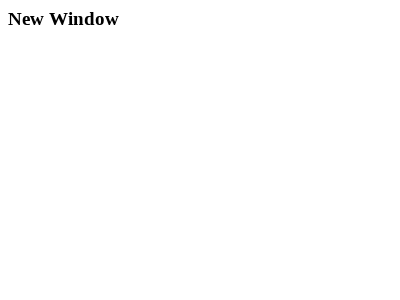

Closed popup window
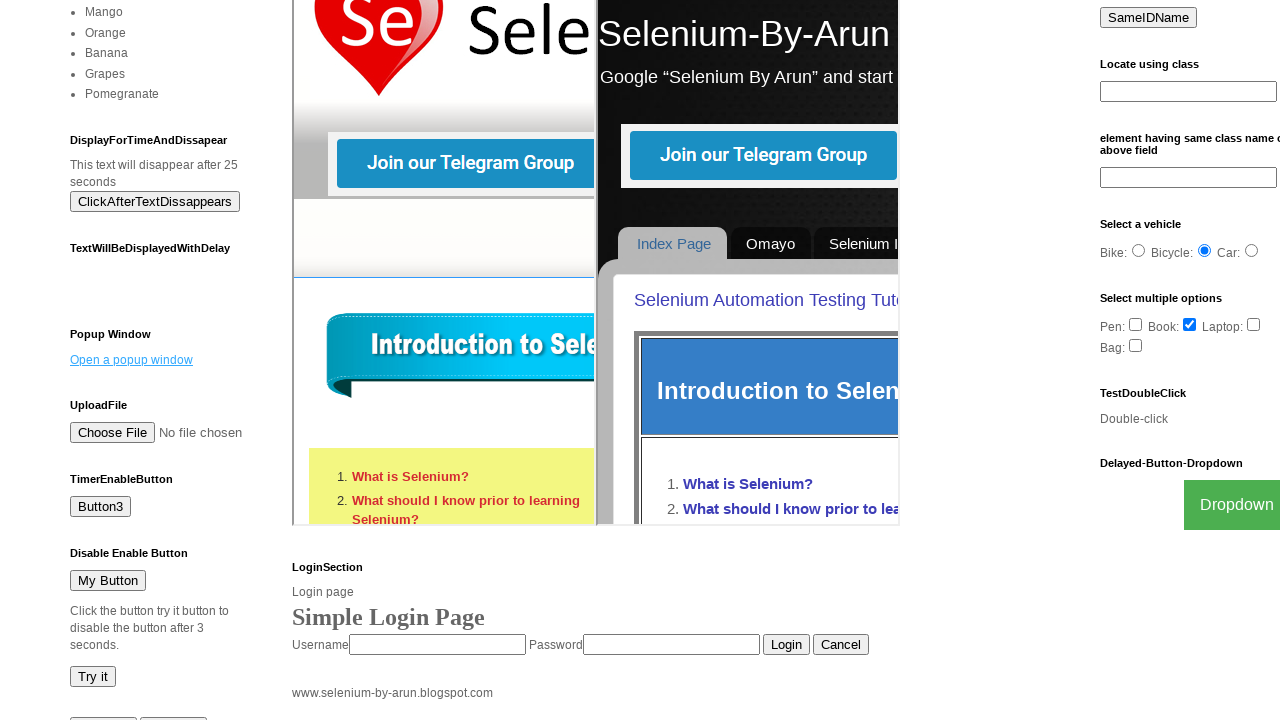

Filled text area with 'syed althaf' on #ta1
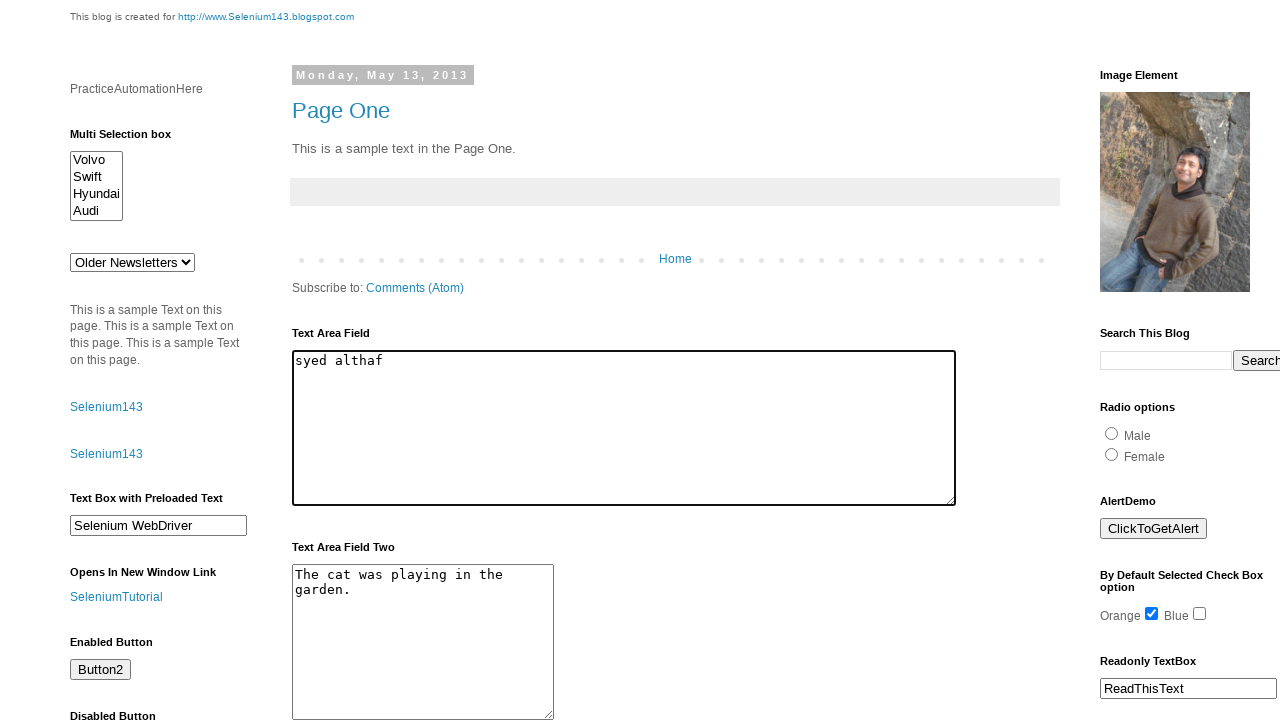

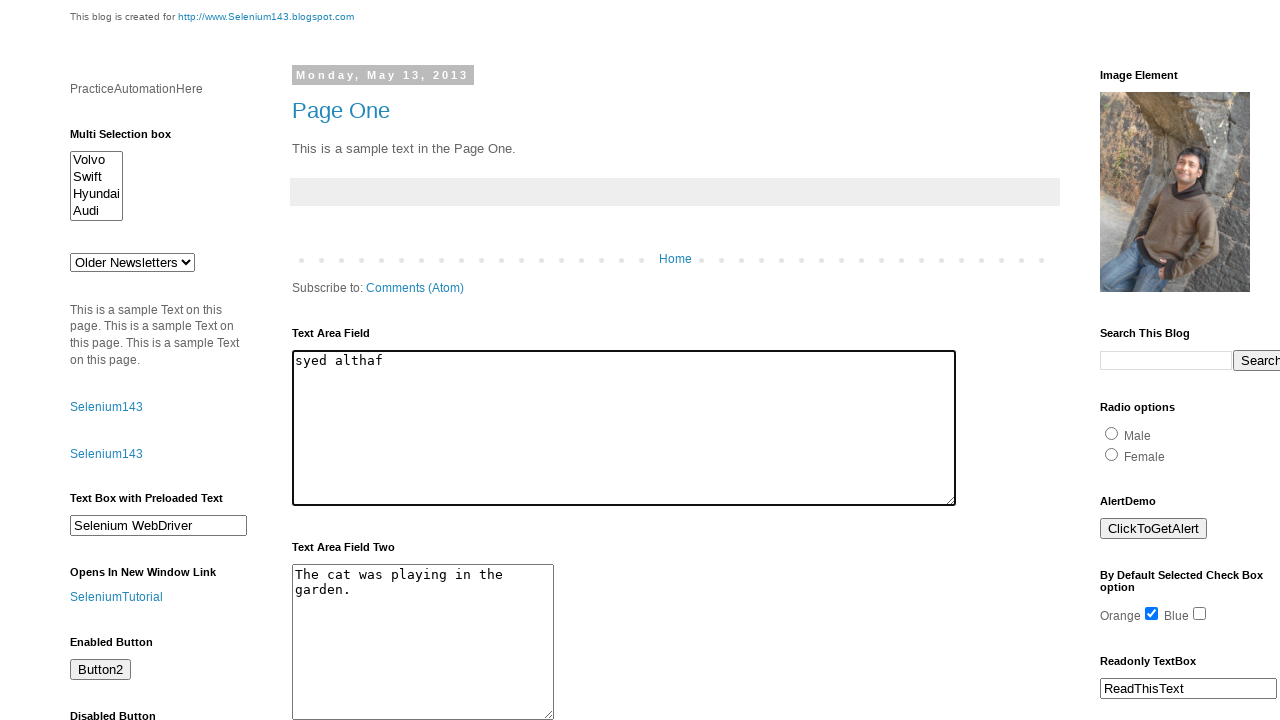